Tests the jQuery UI datepicker widget by switching to an iframe, setting a date programmatically via JavaScript (current date plus 8 days), and verifying the date was set correctly.

Starting URL: https://jqueryui.com/datepicker/

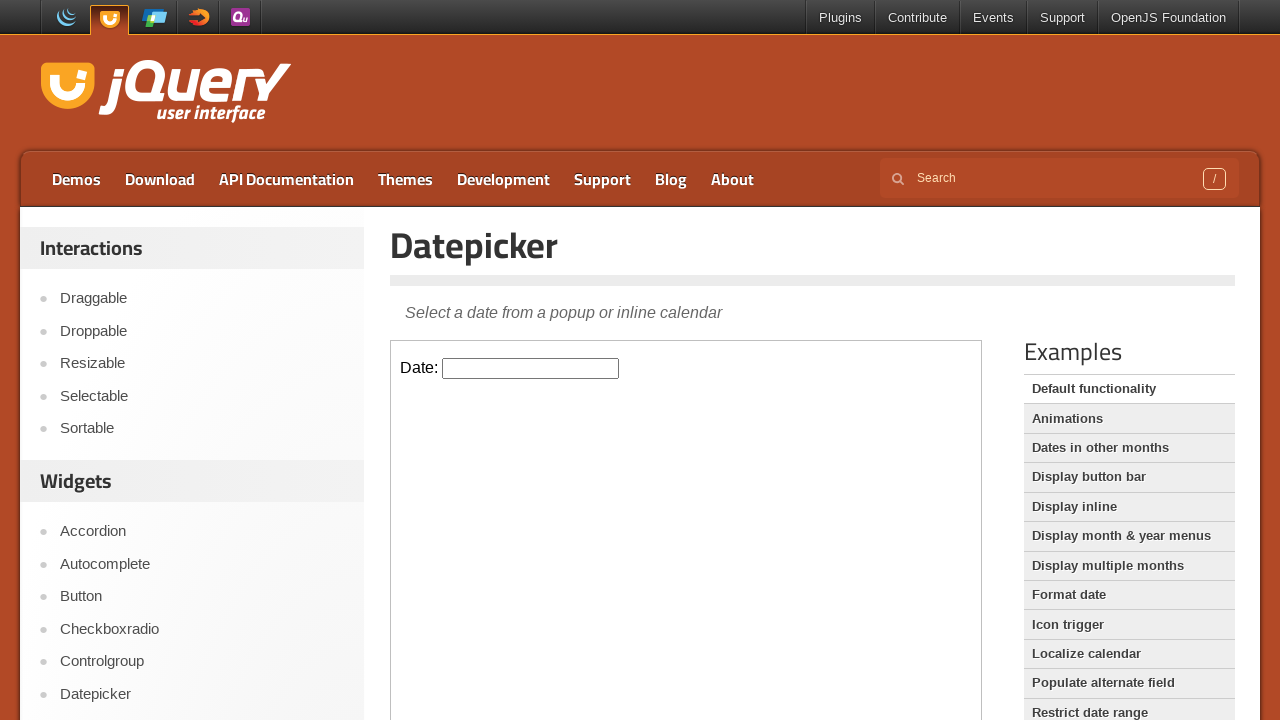

Located iframe containing datepicker widget
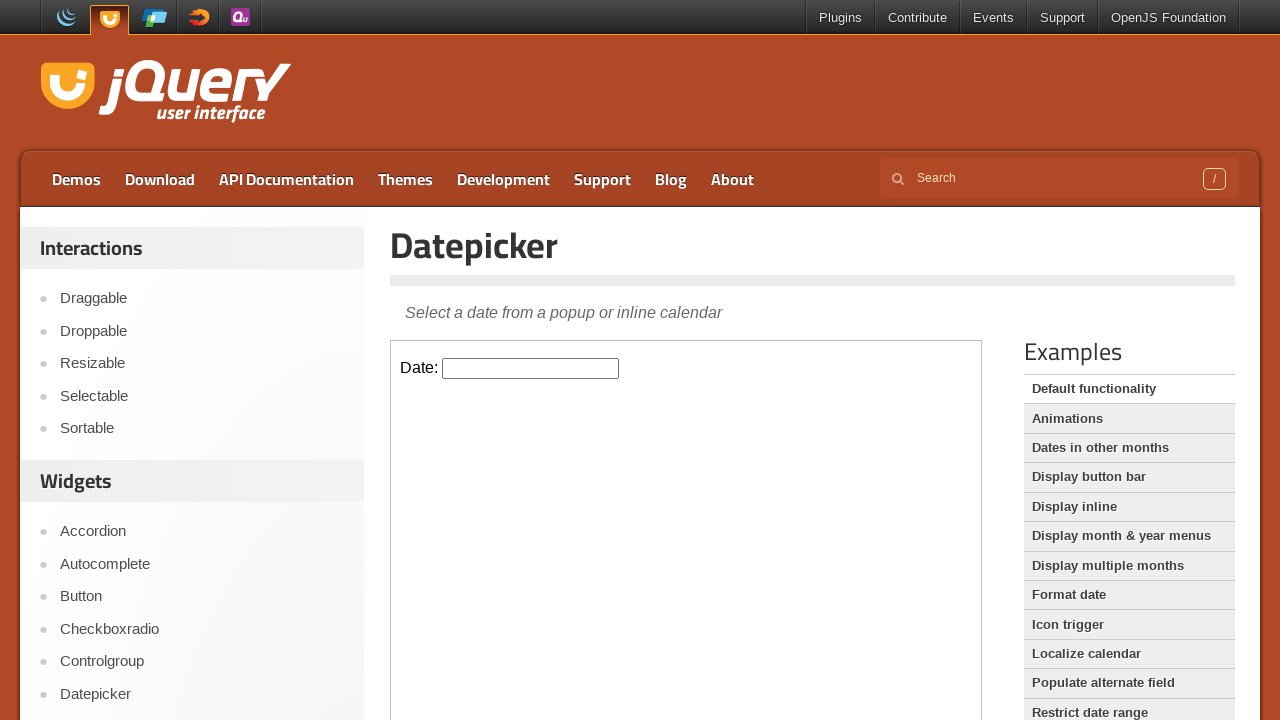

Calculated target date: 2026-03-09 (today + 8 days)
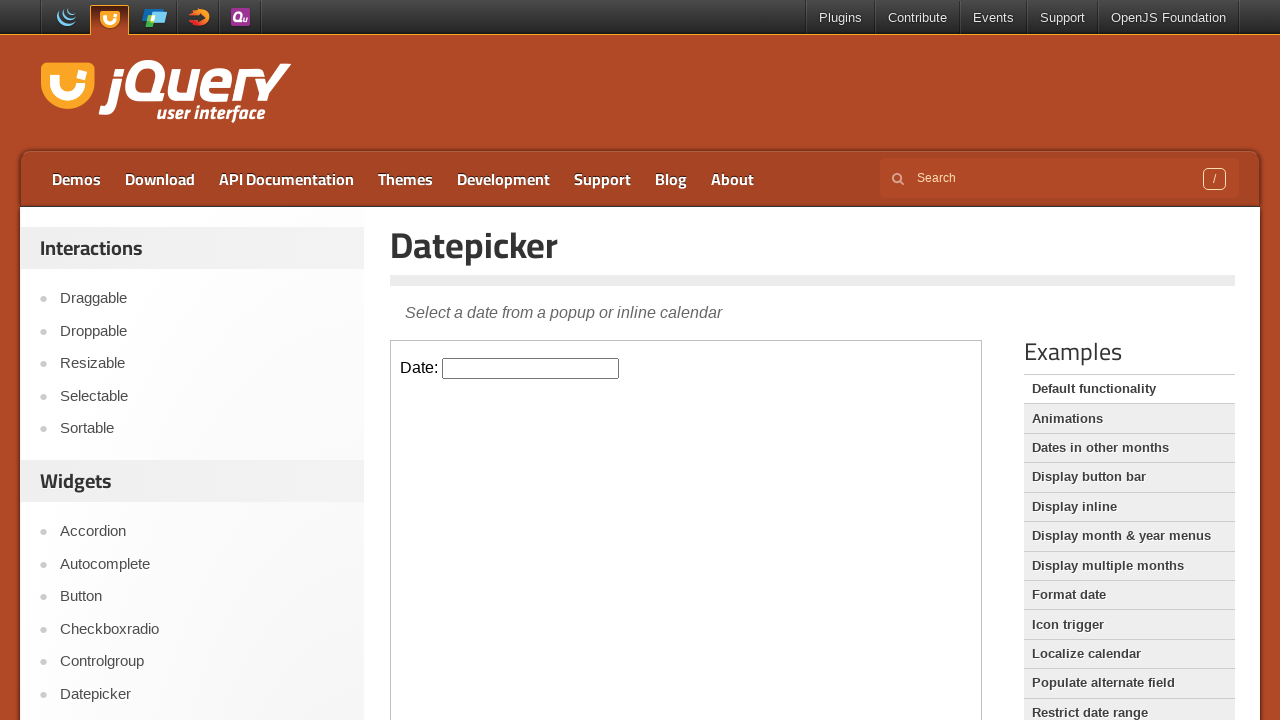

Datepicker input element is visible in iframe
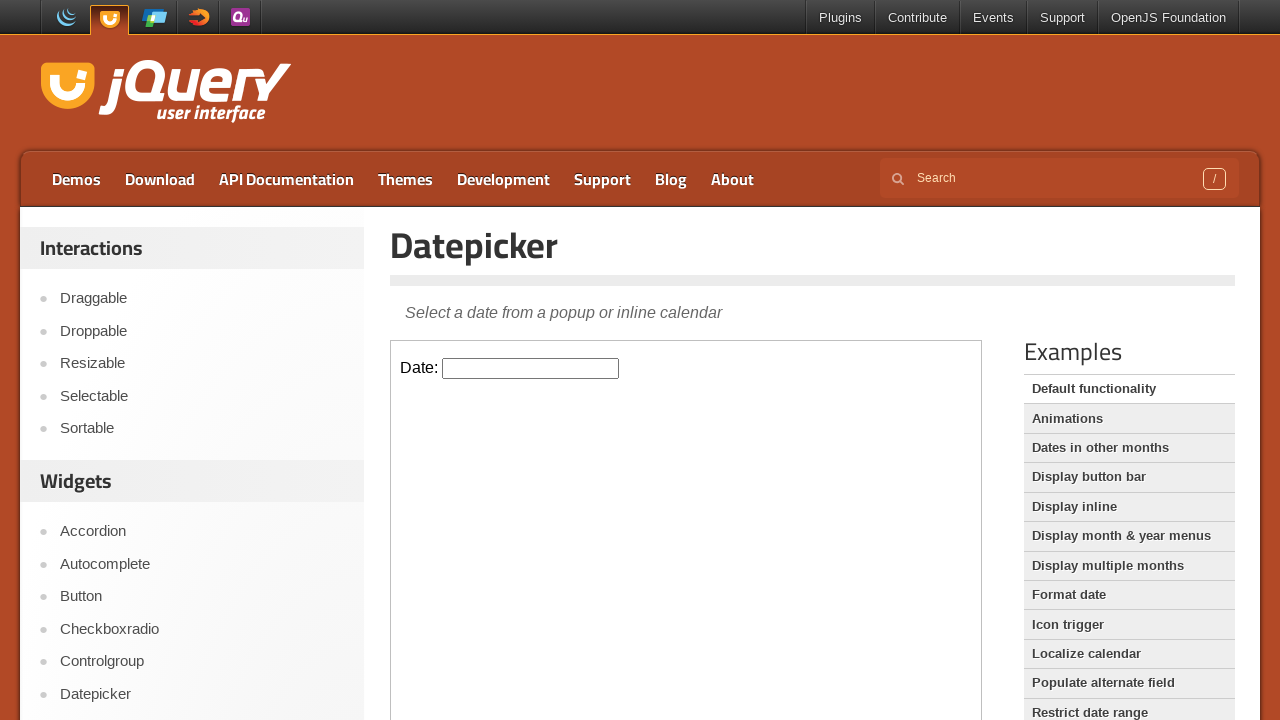

Set datepicker date to 03/09/2026 using jQuery UI datepicker API
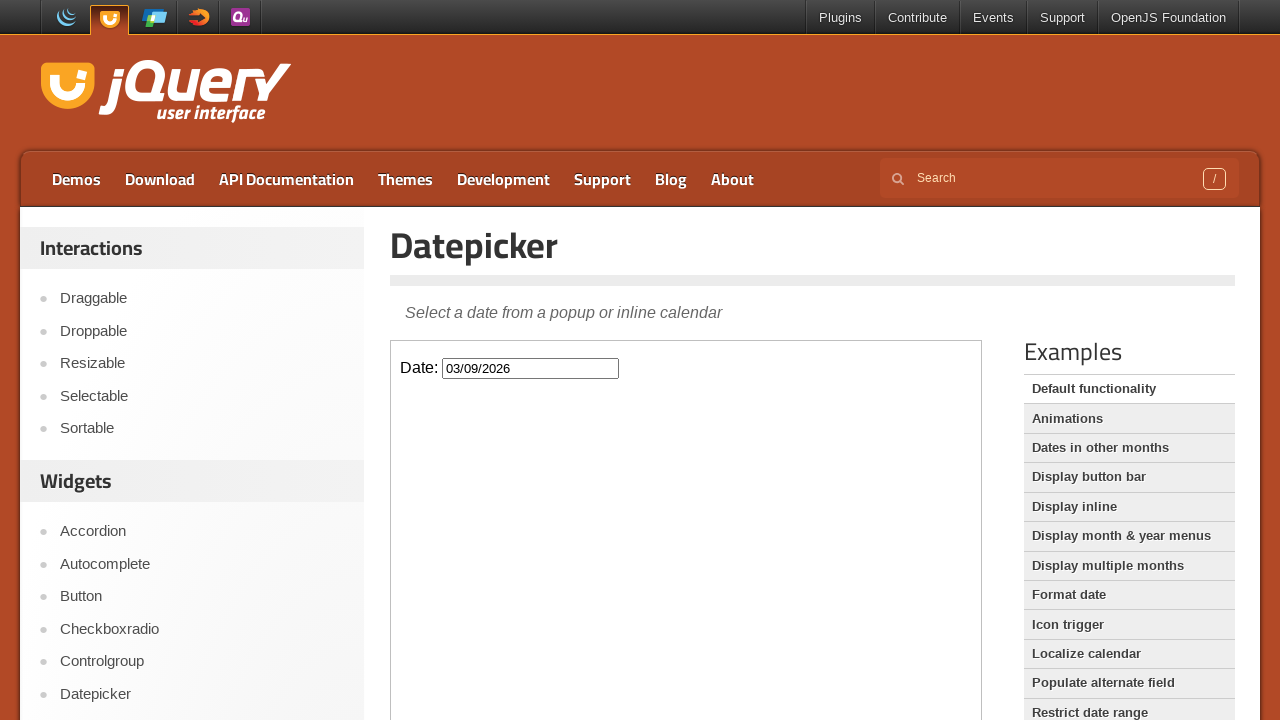

Retrieved selected date from datepicker: 2026-03-09
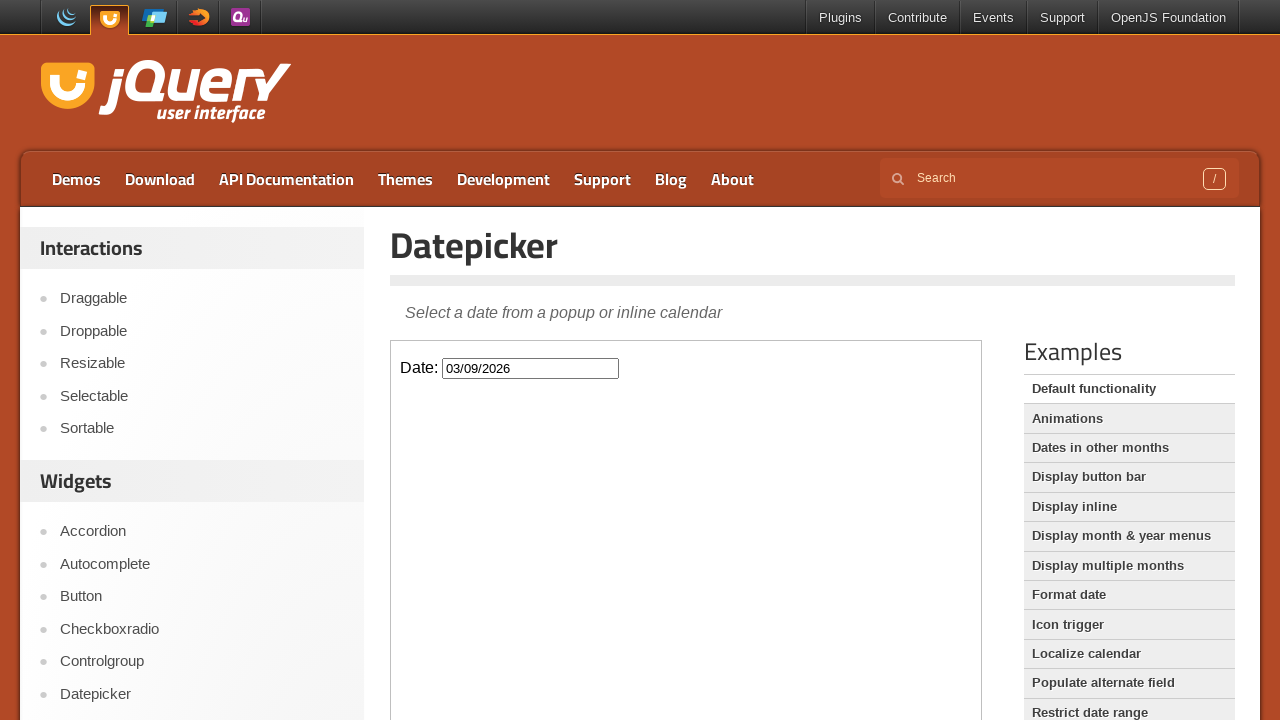

Verified selected date 2026-03-09 matches expected date 2026-03-09
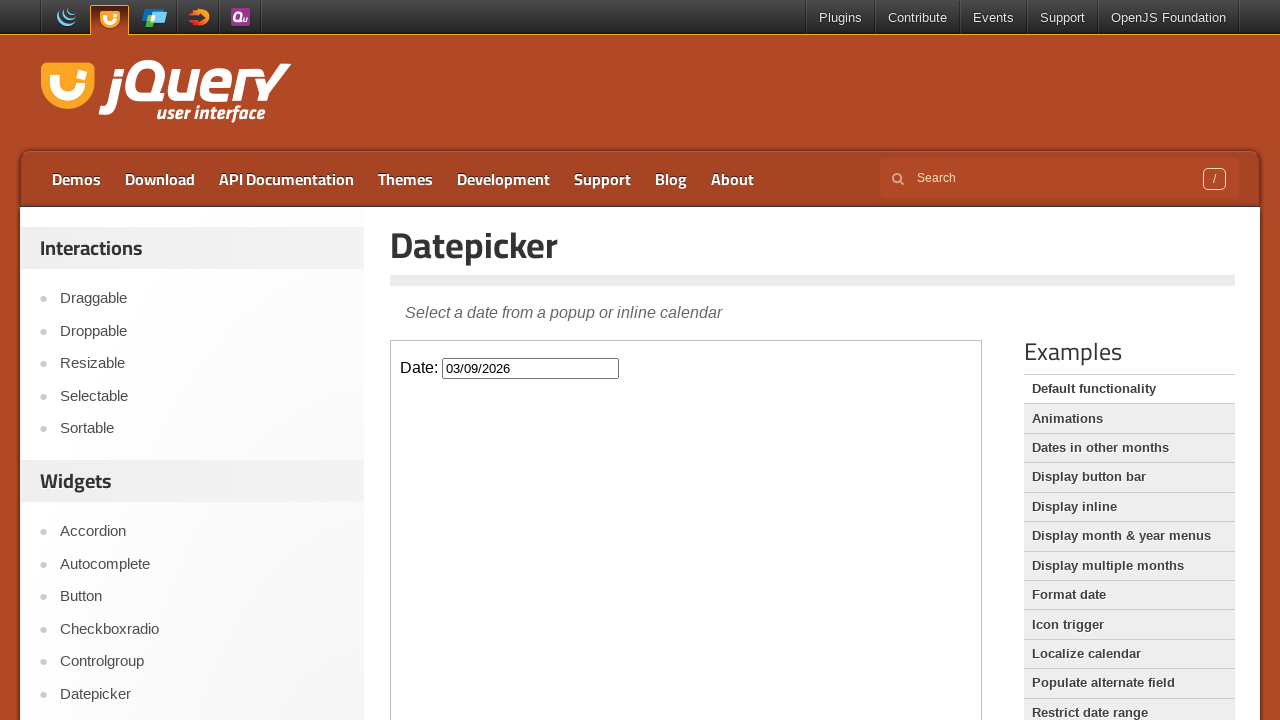

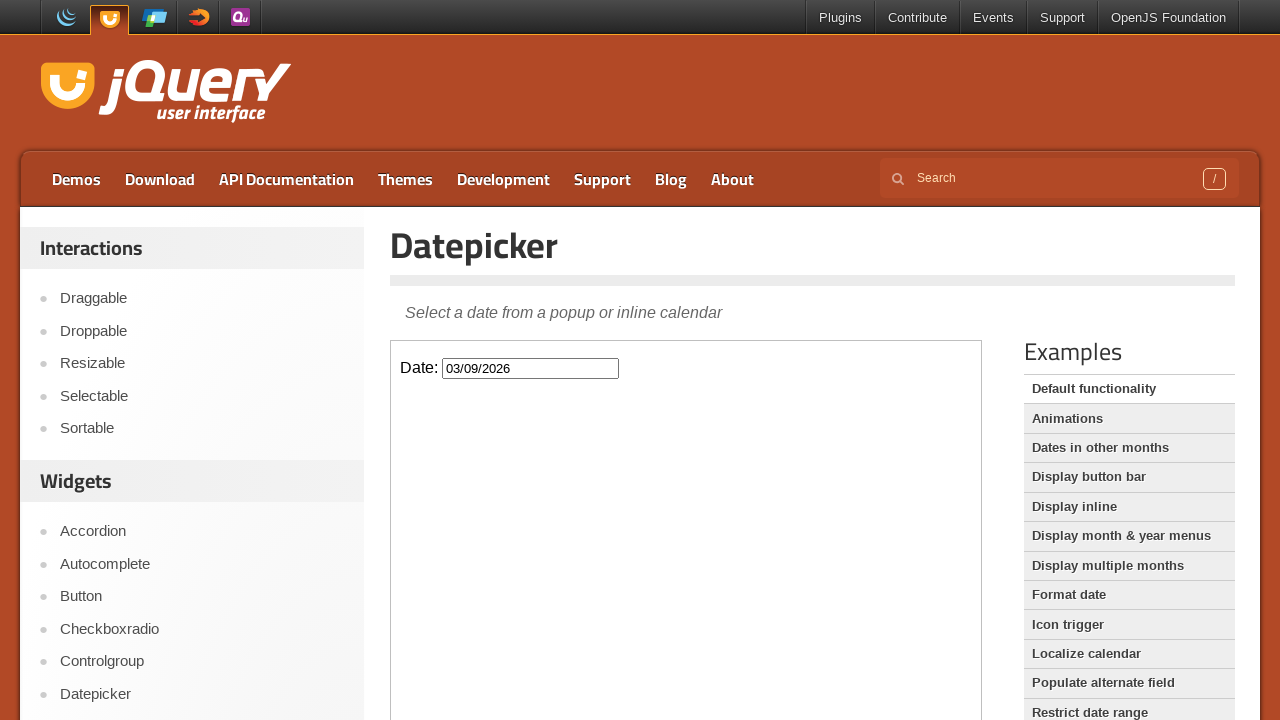